Tests a web form by entering text into a text box and clicking the submit button, then verifies the success message is displayed

Starting URL: https://selenium.dev/selenium/web/web-form.html

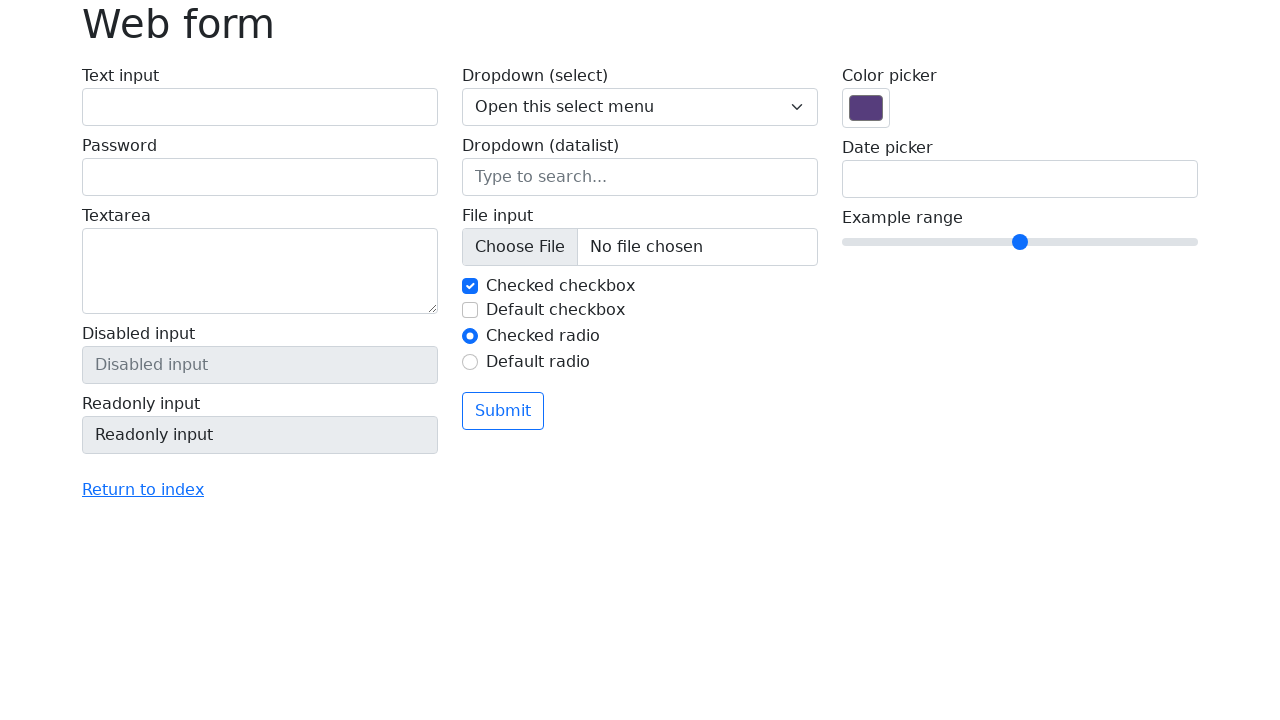

Filled text box with 'Selenium' on input[name='my-text']
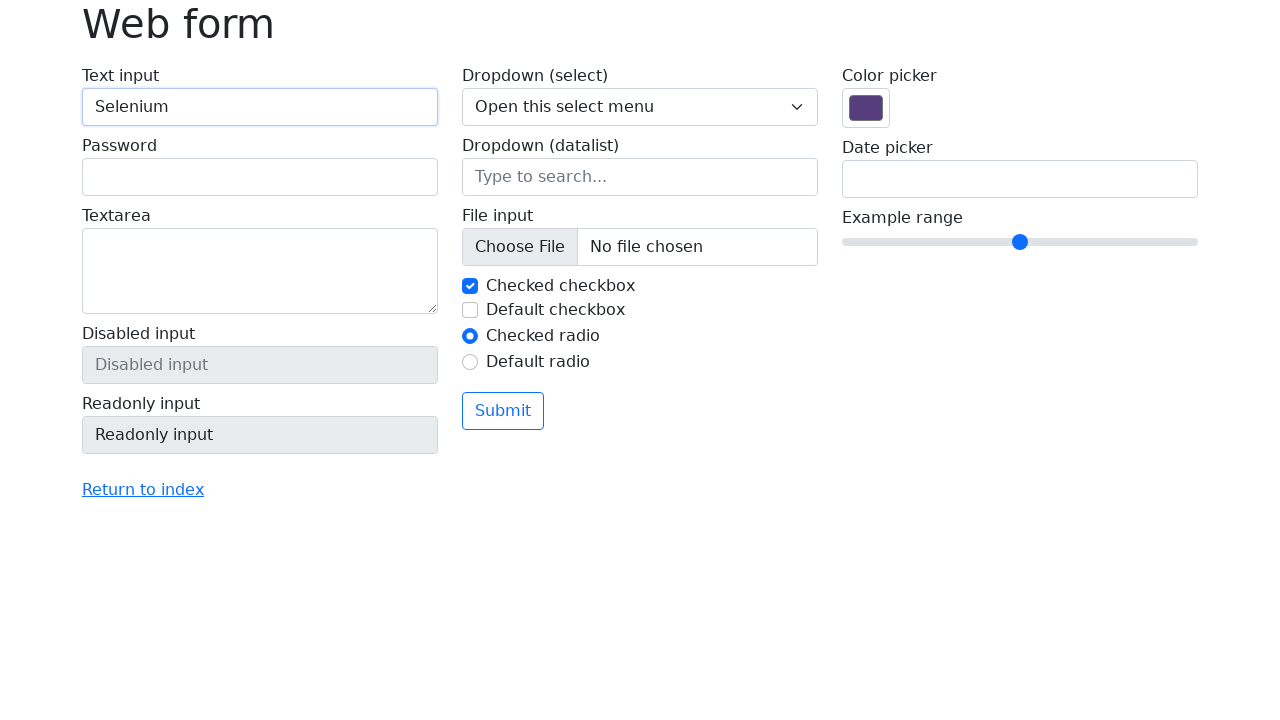

Clicked submit button at (503, 411) on button
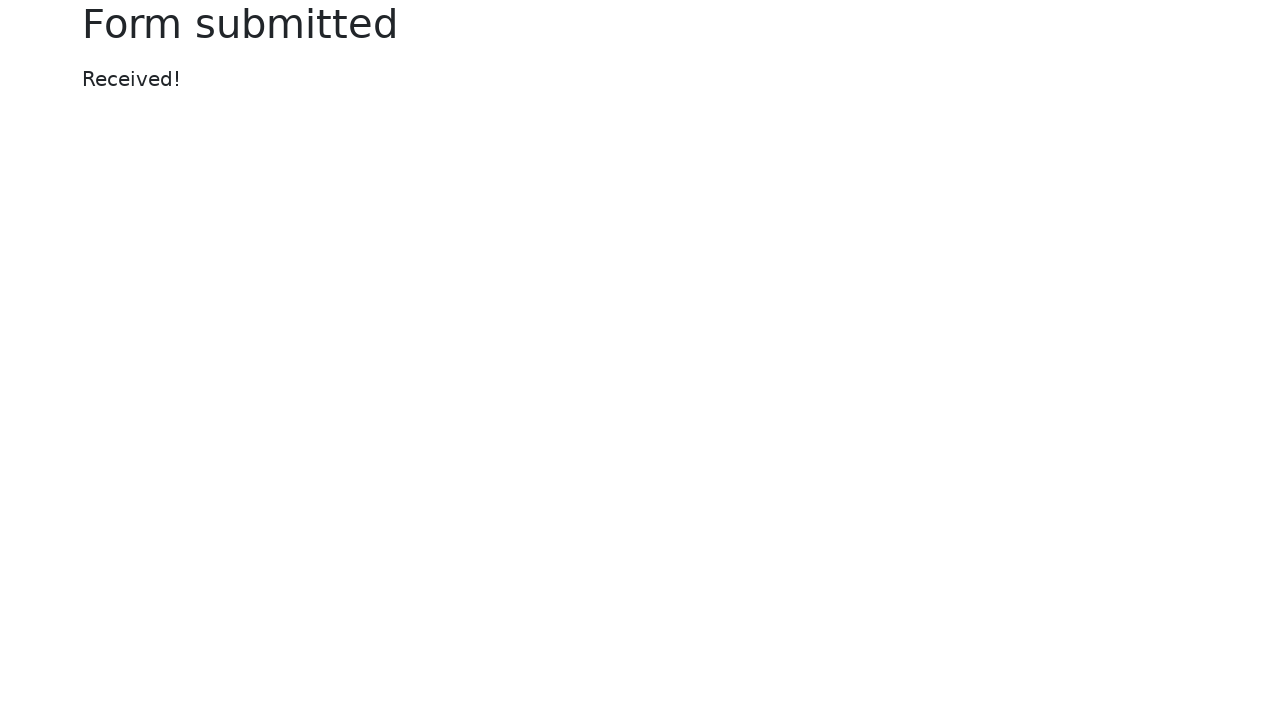

Success message displayed
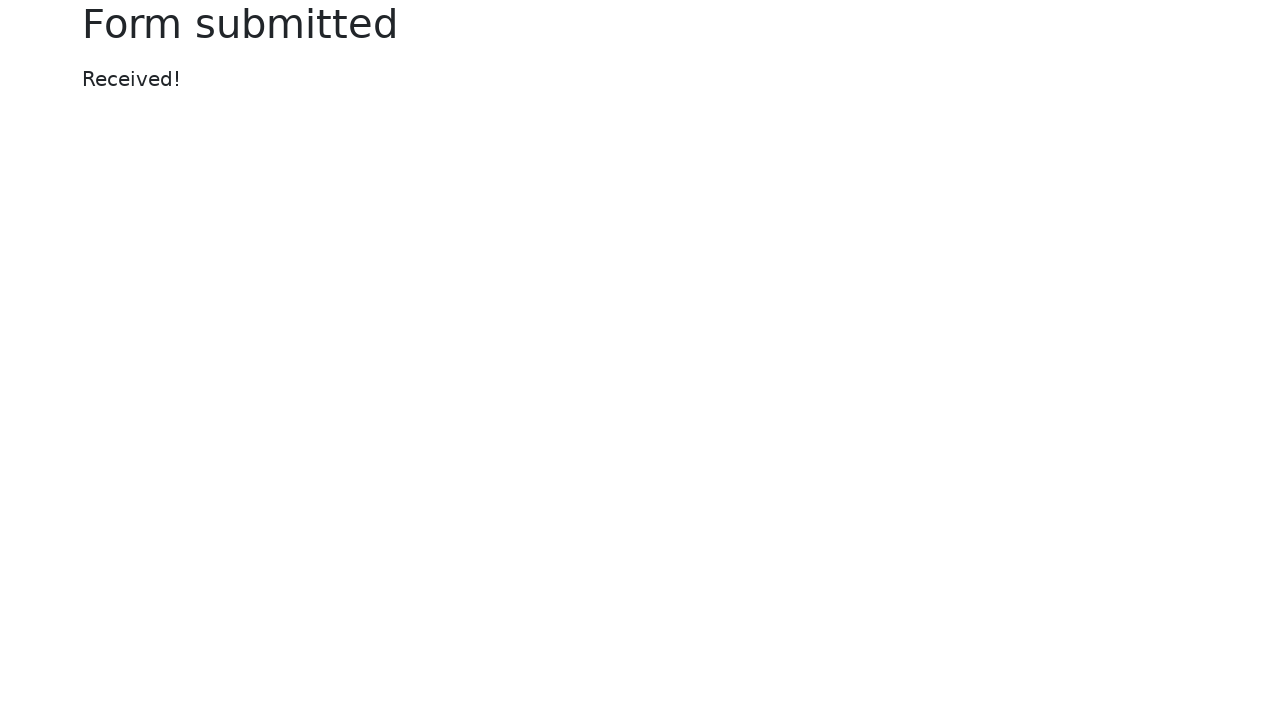

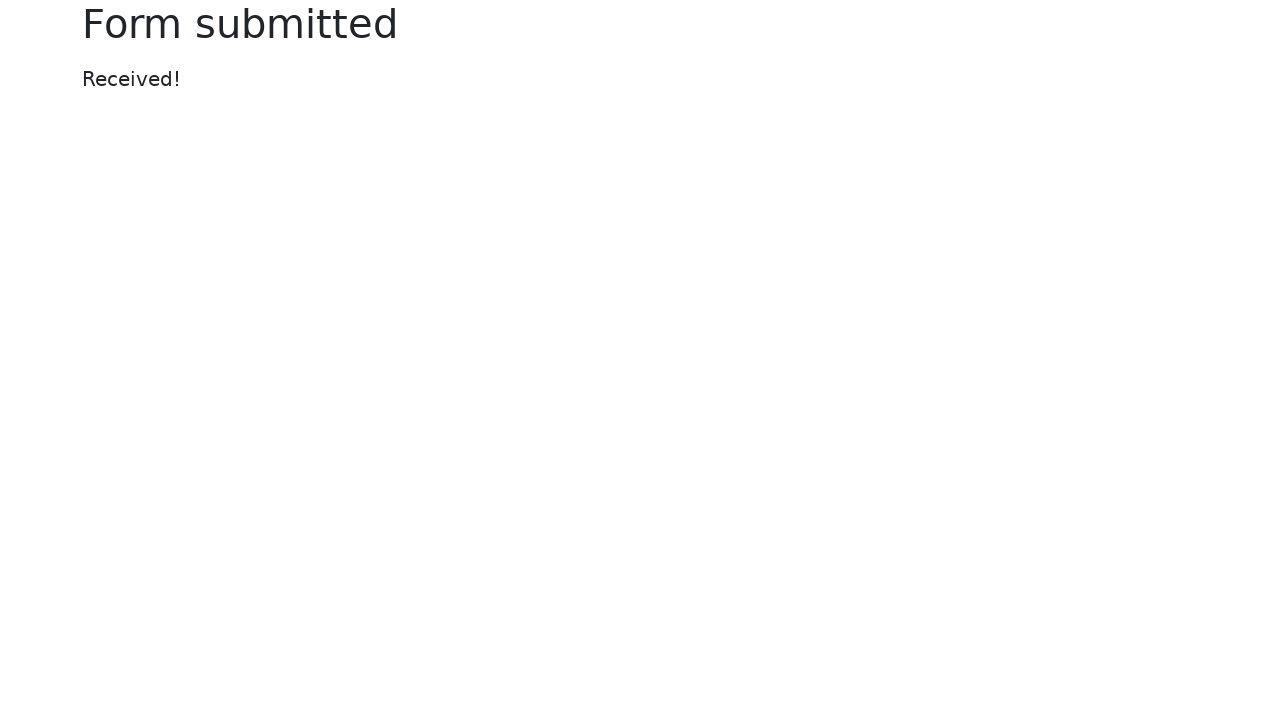